Tests filling form fields and then clearing the permanent address field

Starting URL: https://demoqa.com/text-box

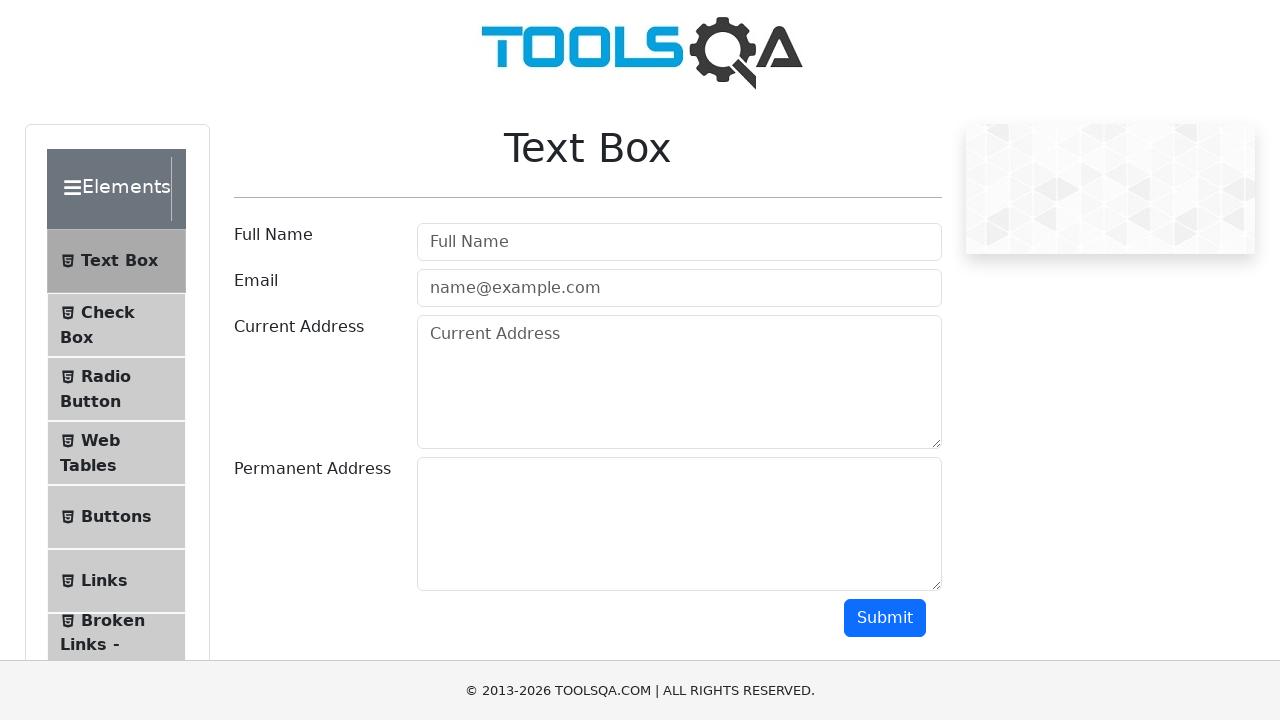

Filled user name field with 'Manvir' on #userName
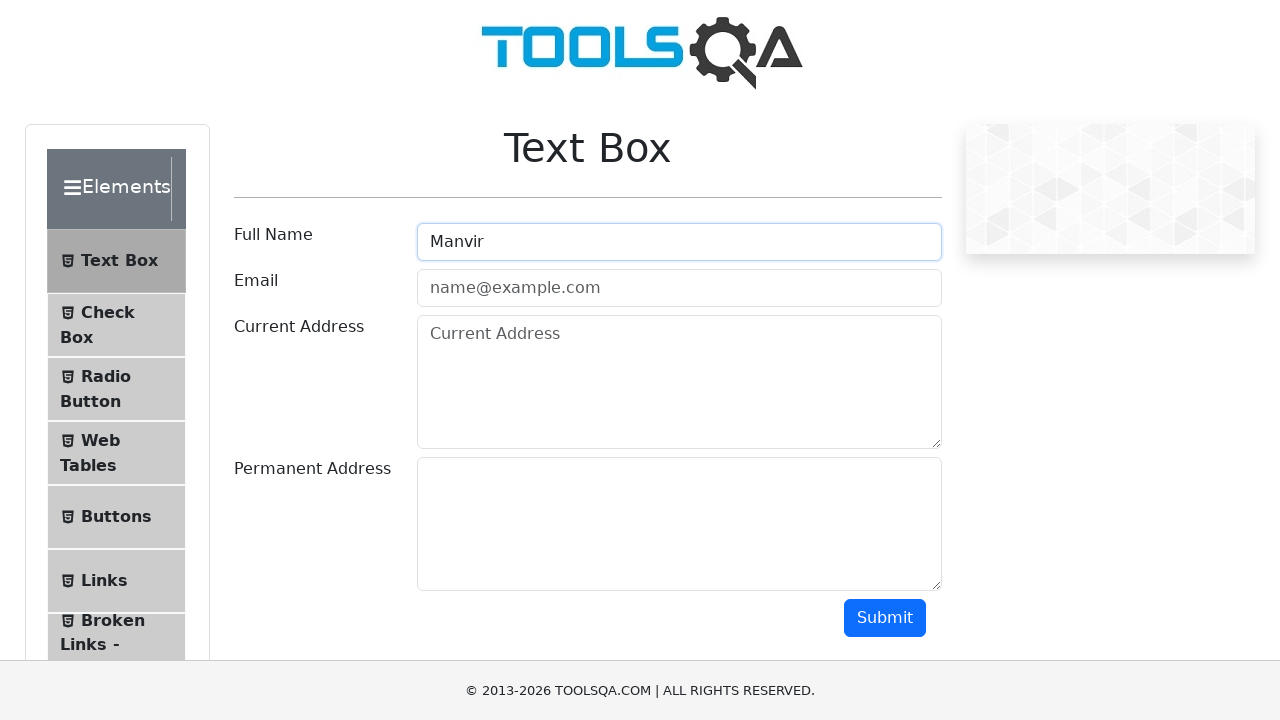

Filled email field with 'abc@gmail.com' on #userEmail
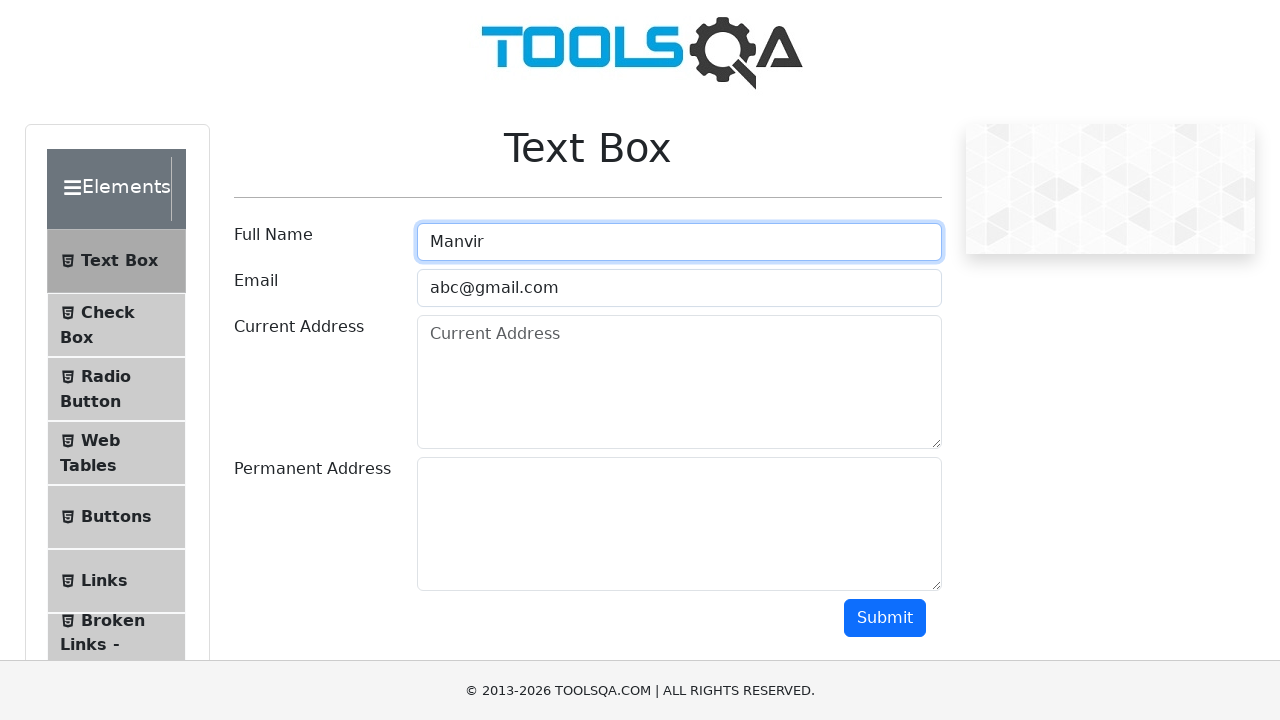

Filled current address field with 'Canada' on #currentAddress
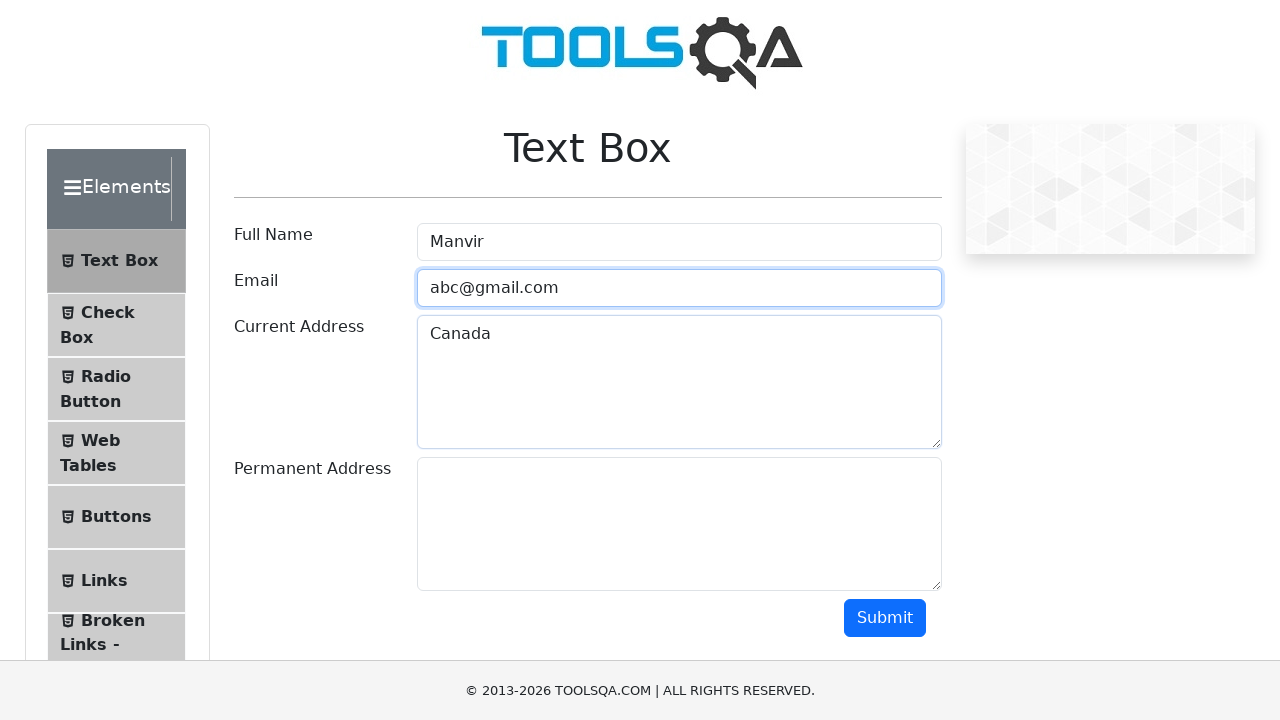

Filled permanent address field with 'India' on #permanentAddress
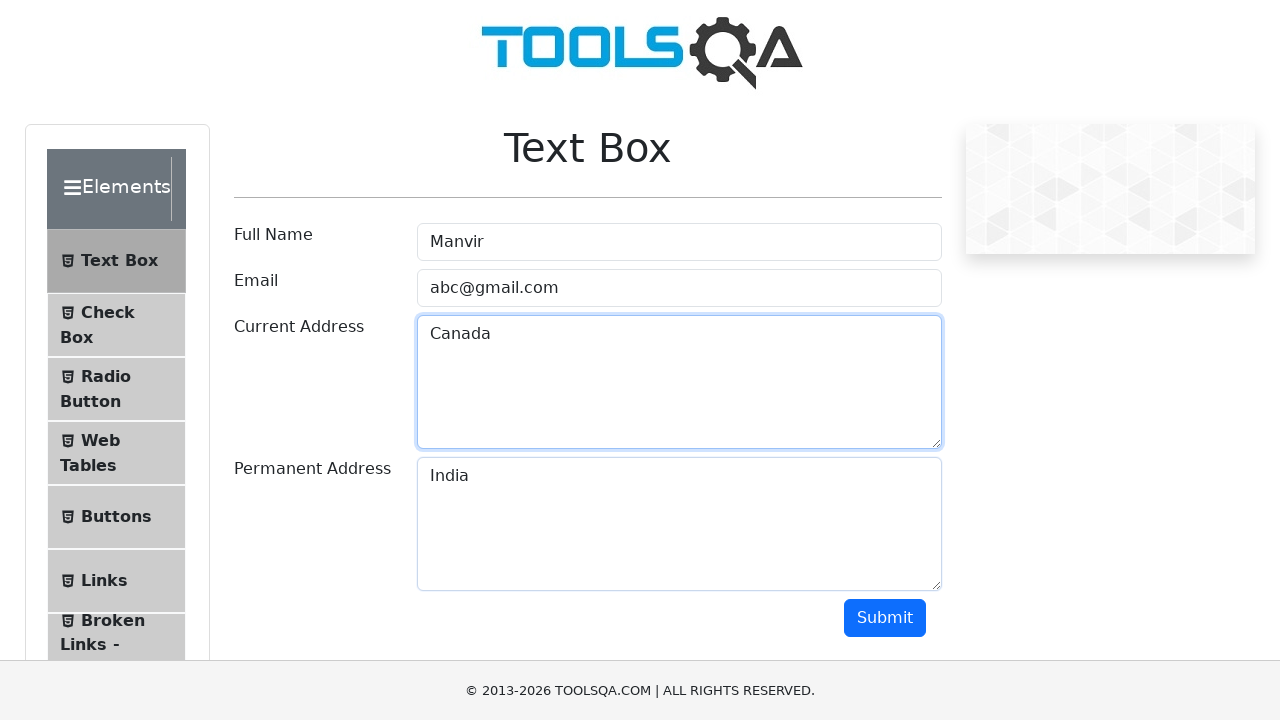

Cleared permanent address field on #permanentAddress
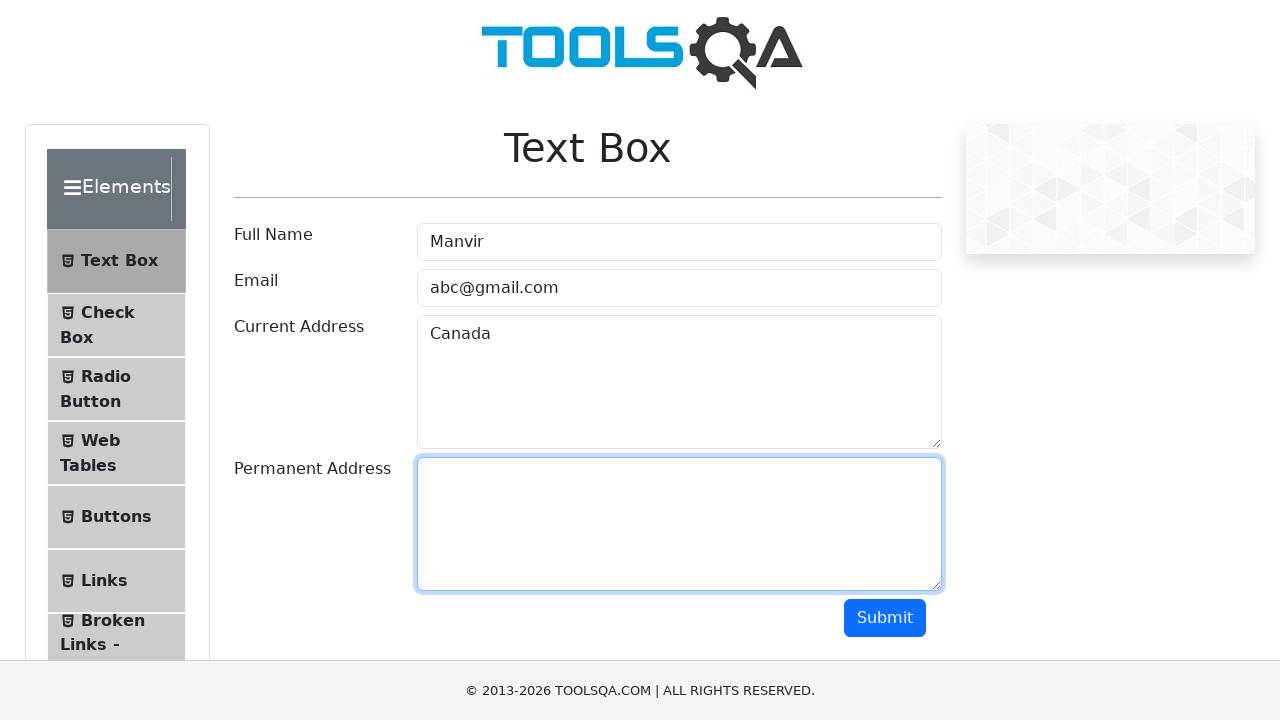

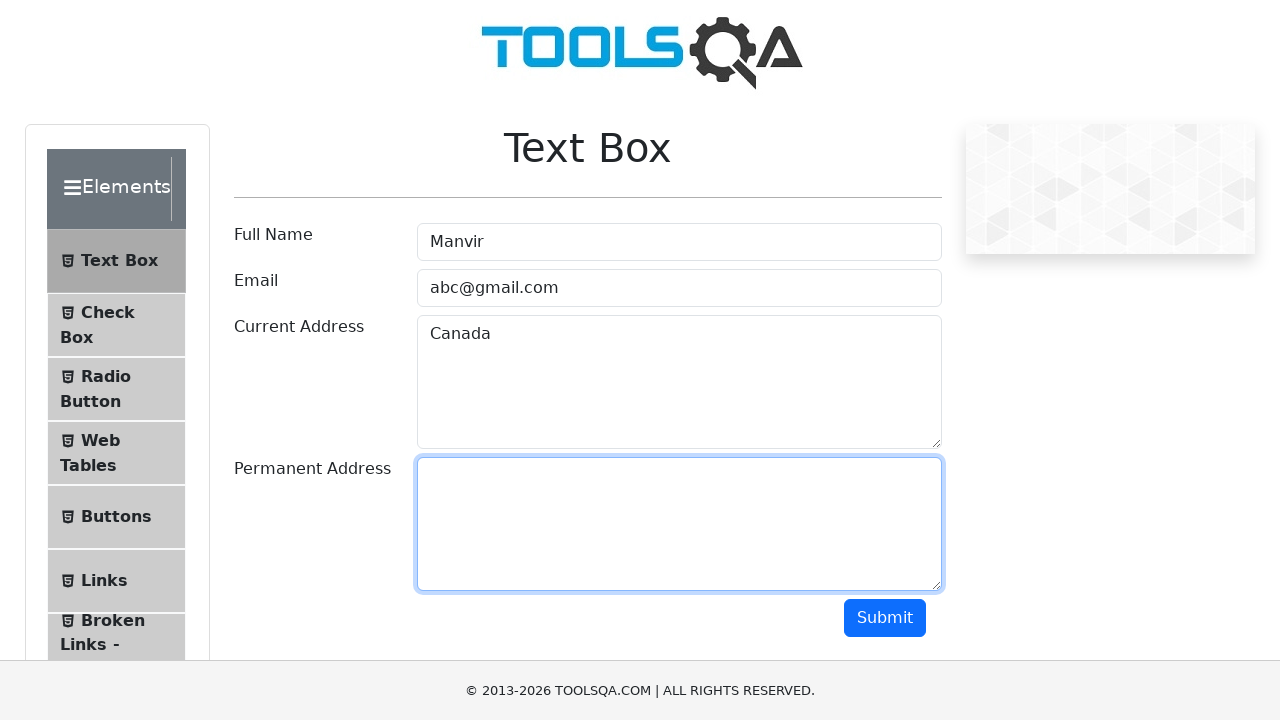